Tests window handling by clicking on Help and Privacy links to open new windows, switching to the Help window to click Community button, then returning to the main window

Starting URL: https://accounts.google.com/signup/v2/webcreateaccount?flowName=GlifWebSignIn&flowEntry=SignUp

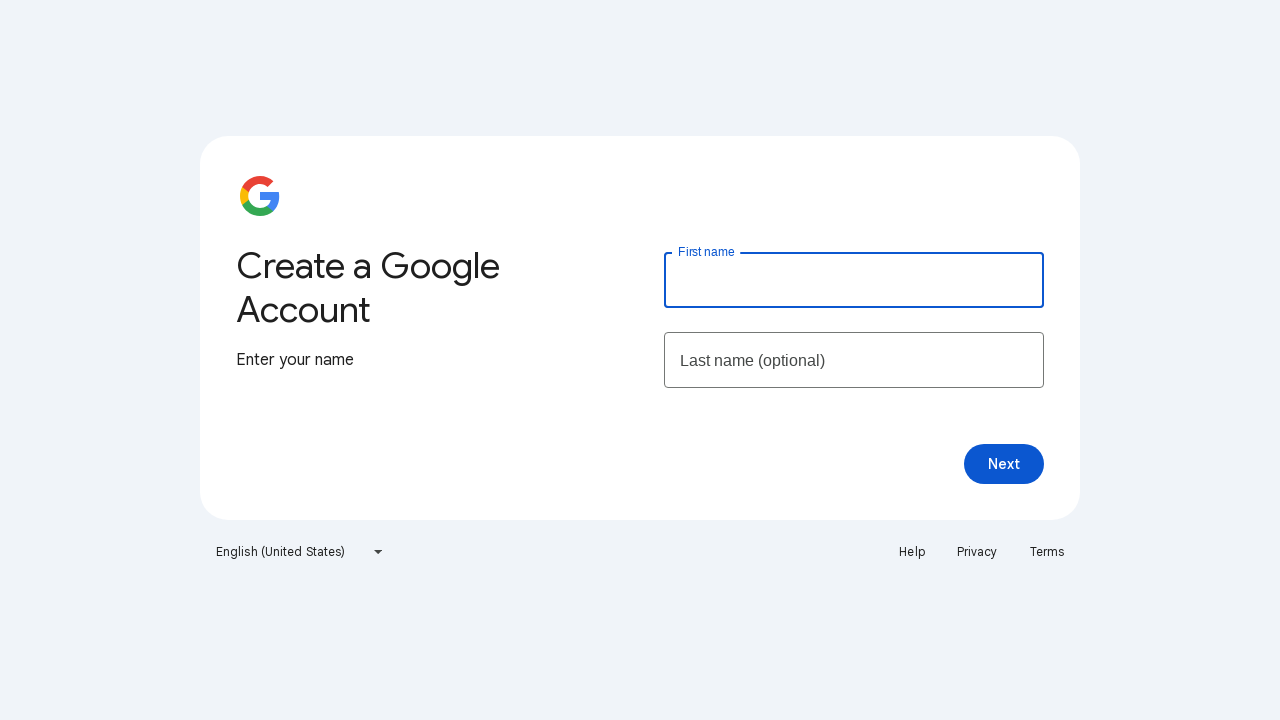

Clicked Help link to open new window at (912, 552) on xpath=//a[text()='Help']
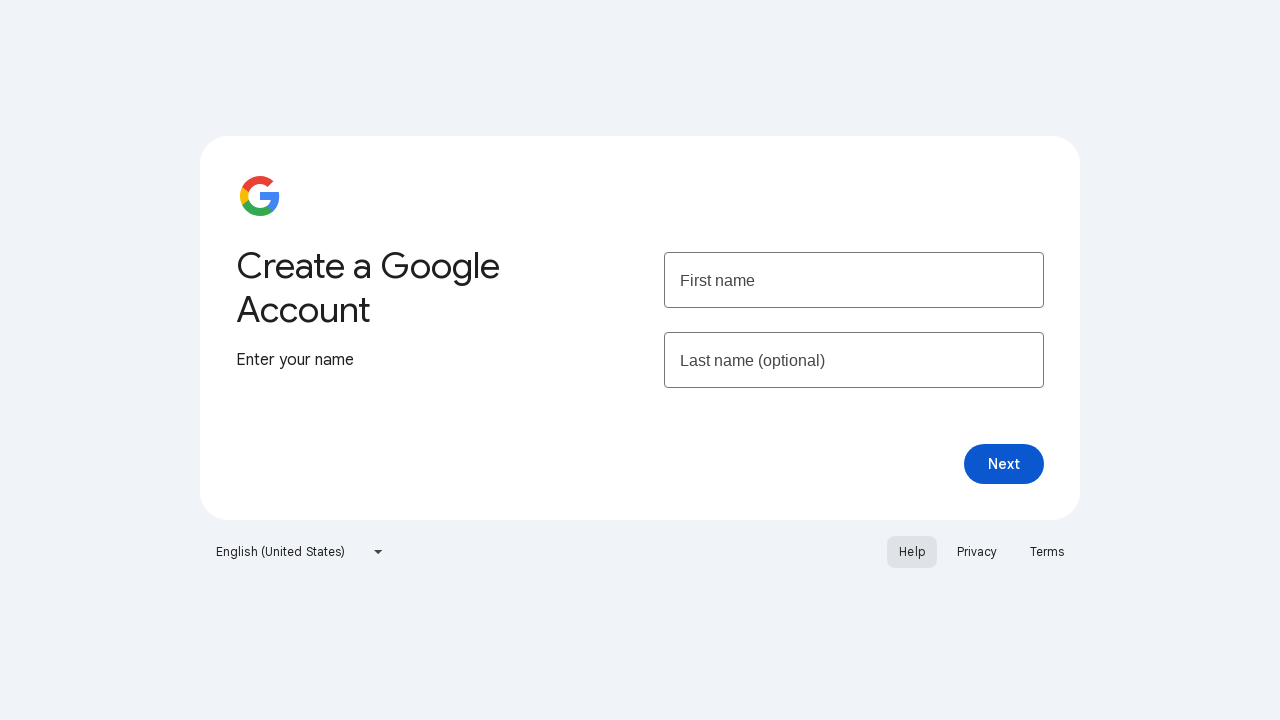

Help window opened and captured
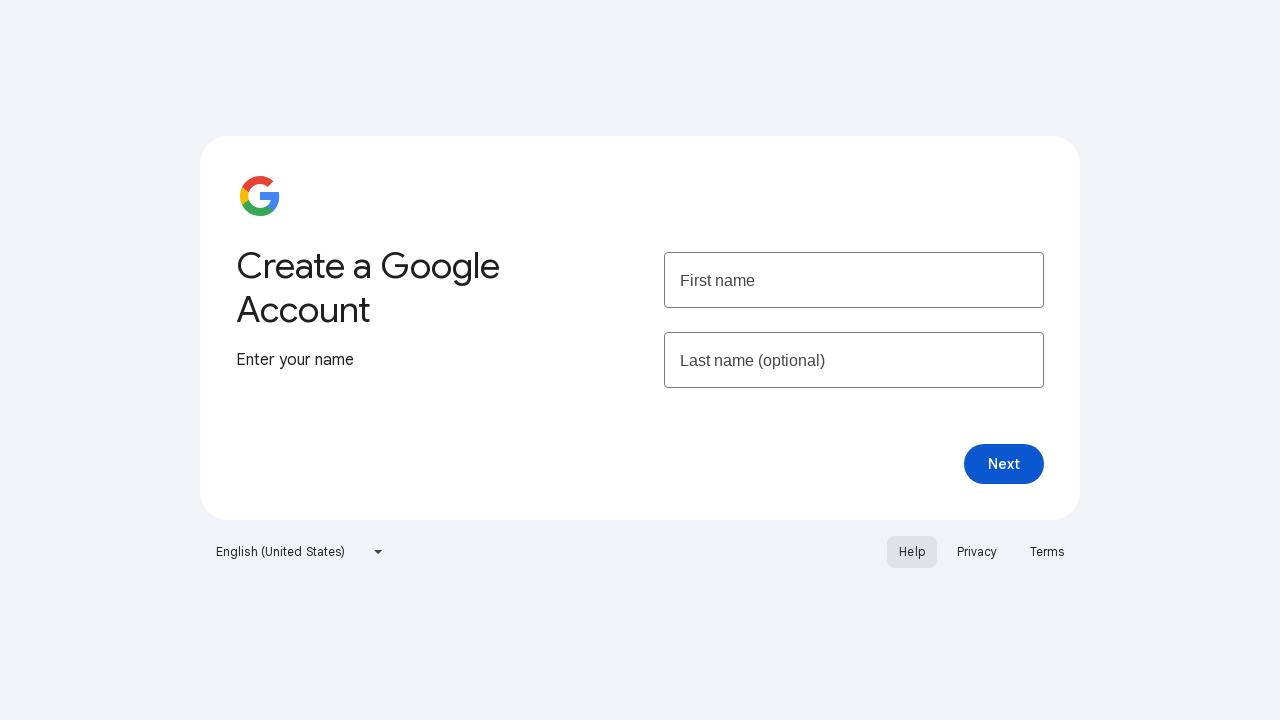

Clicked Privacy link to open new window at (977, 552) on xpath=//a[text()='Privacy']
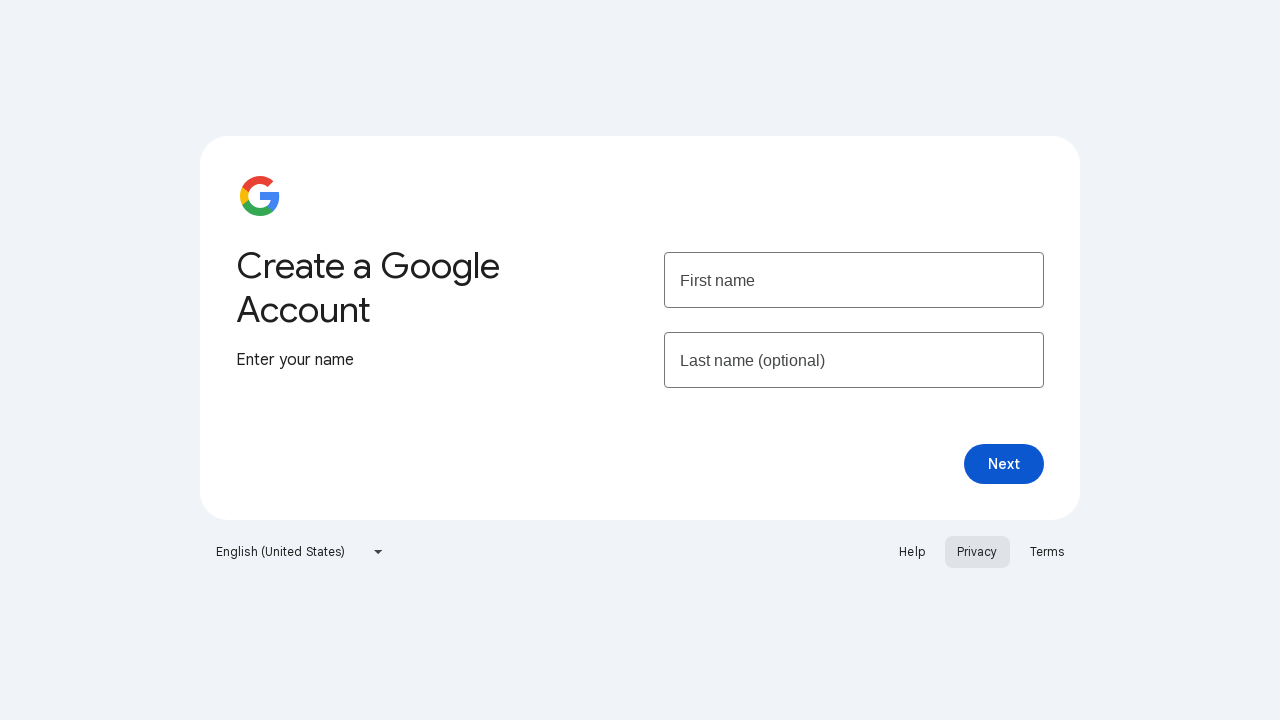

Privacy window opened and captured
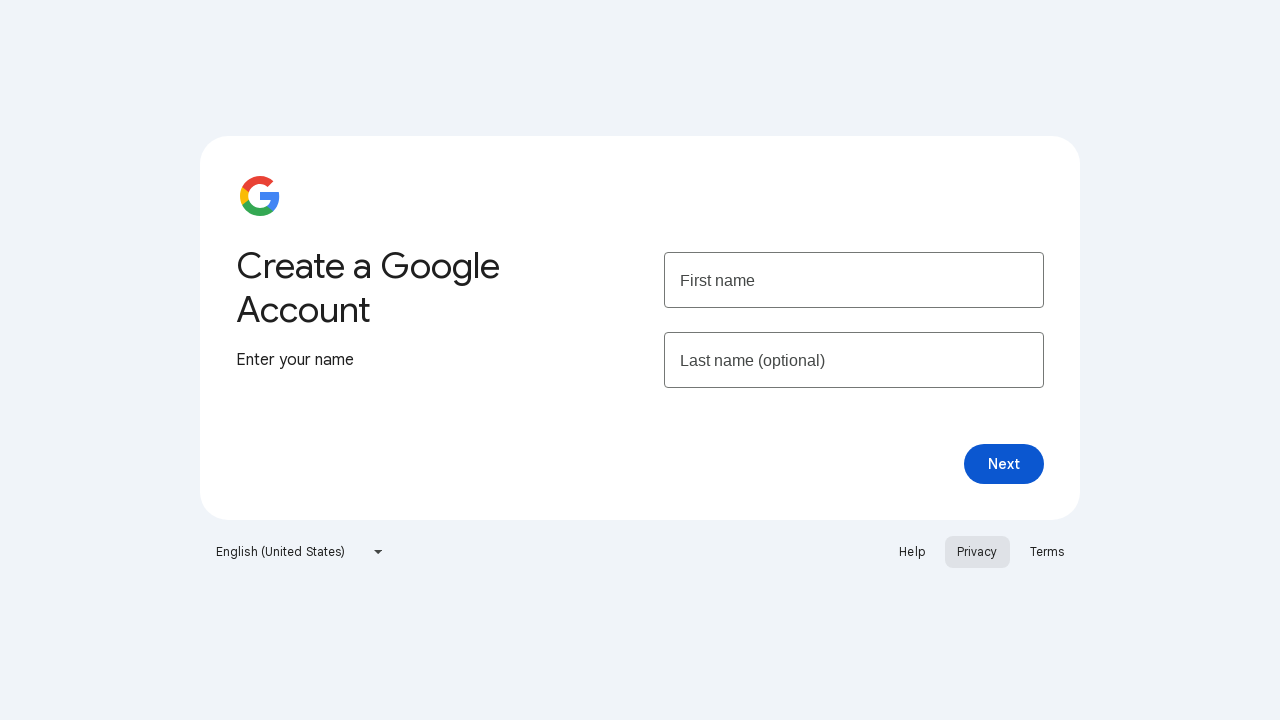

Switched to Help window
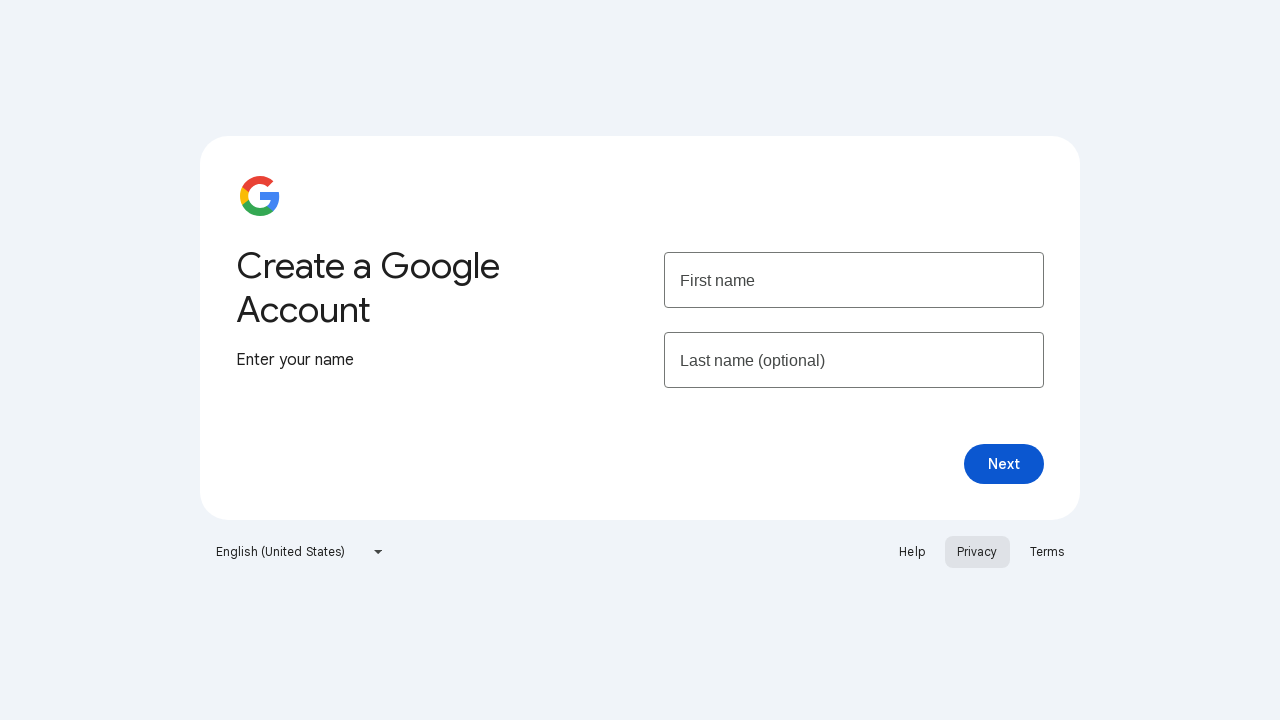

Verified Help page title is 'Google Account Help'
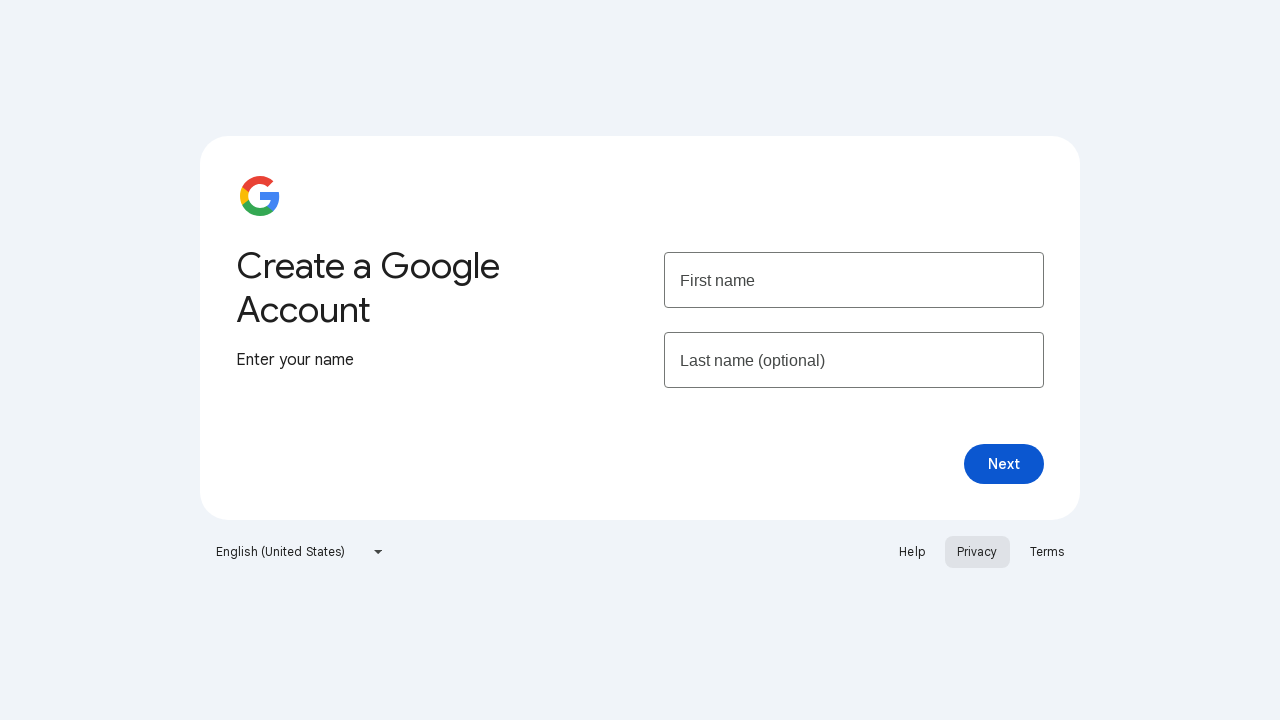

Clicked Community button on Help page at (174, 96) on xpath=//a[text()='Community']
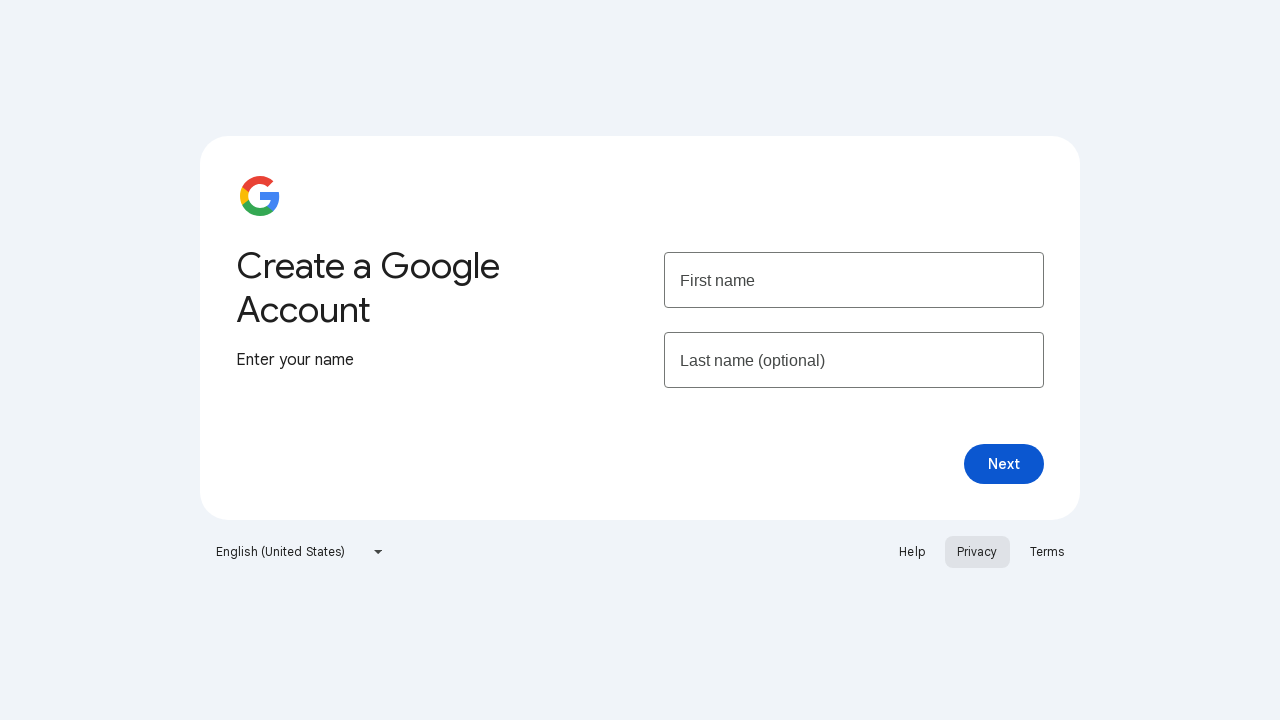

Switched back to main window
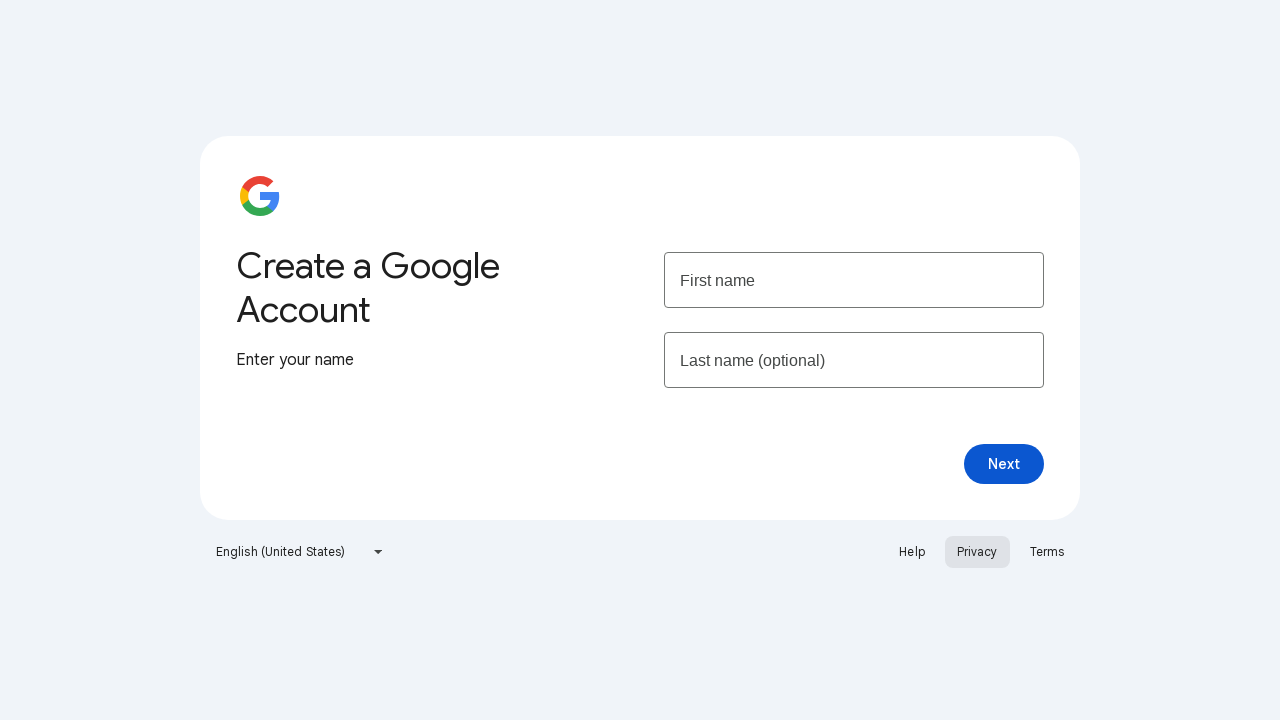

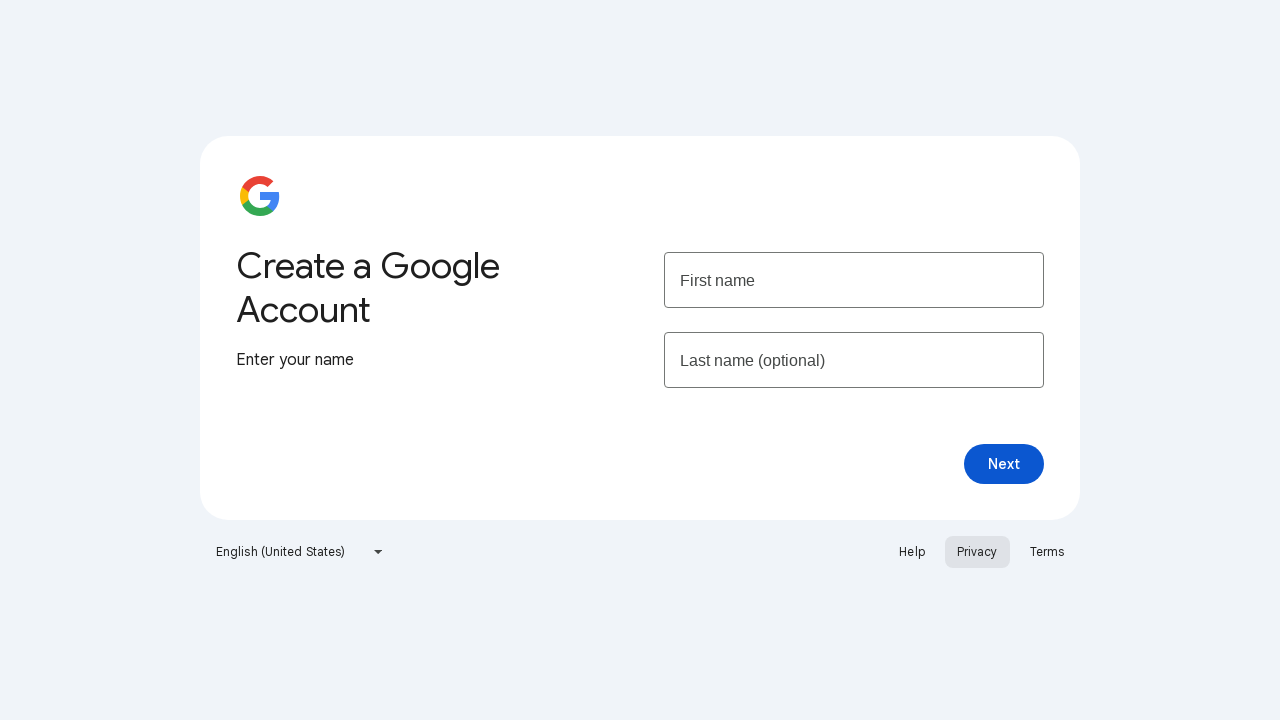